Tests a web form by filling a text input field with "Selenium" and clicking the submit button, then verifying a message is displayed on the result page.

Starting URL: https://www.selenium.dev/selenium/web/web-form.html

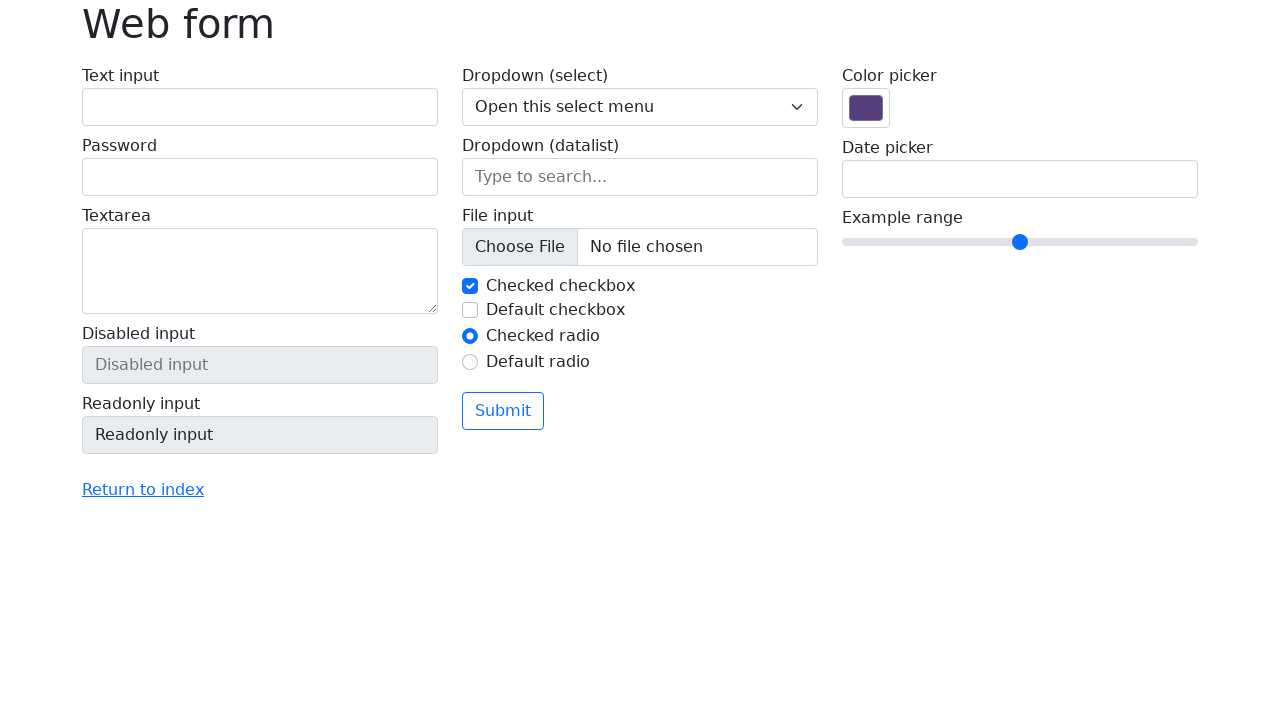

Filled text input field with 'Selenium' on input[name='my-text']
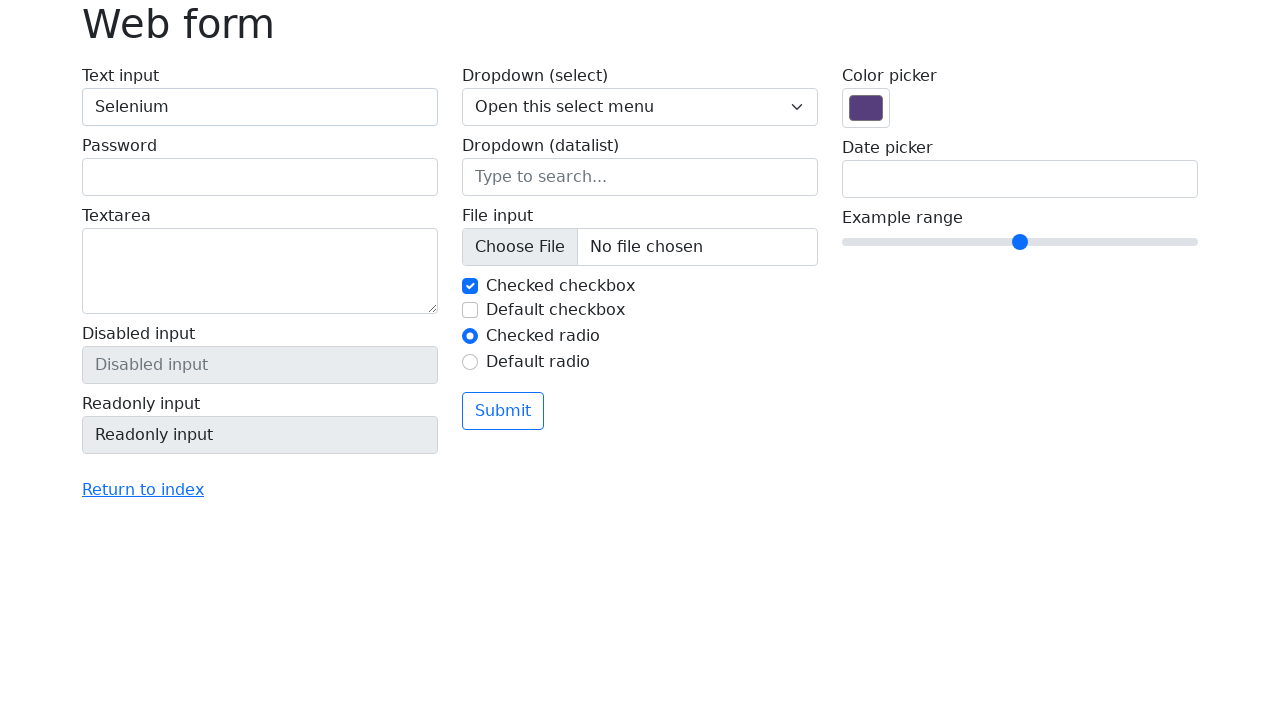

Clicked submit button at (503, 411) on button
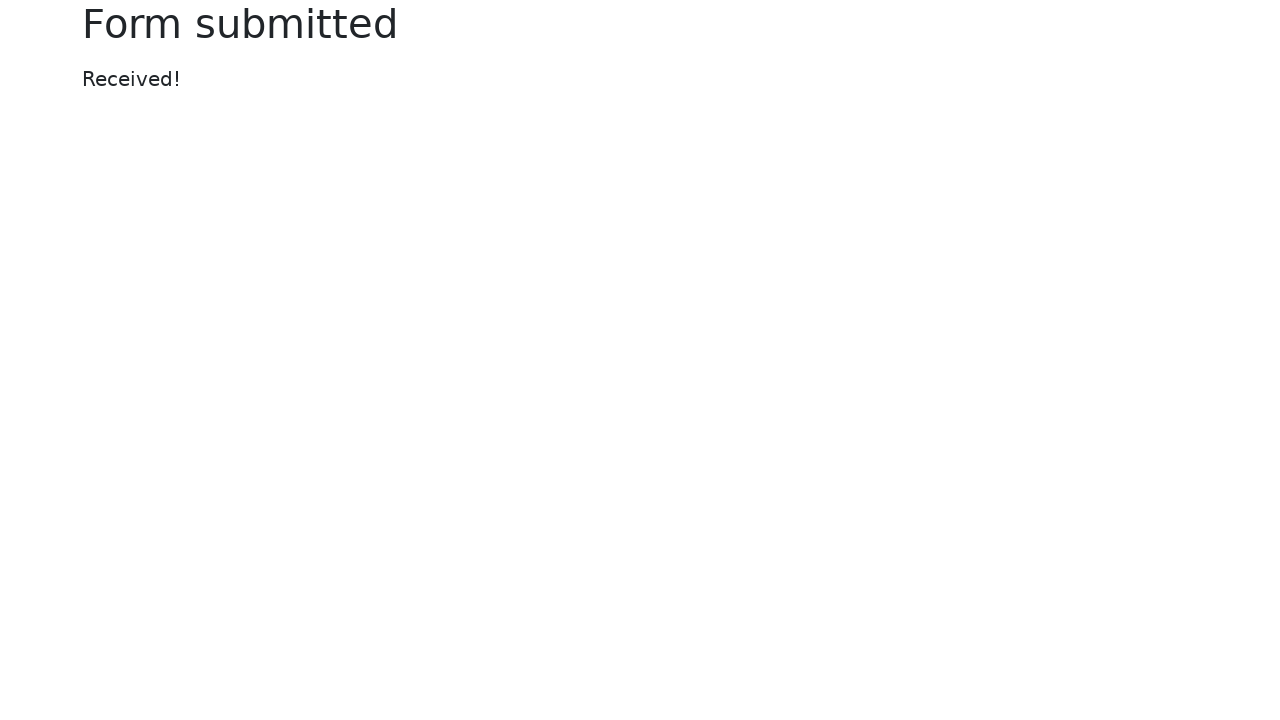

Message element appeared on result page
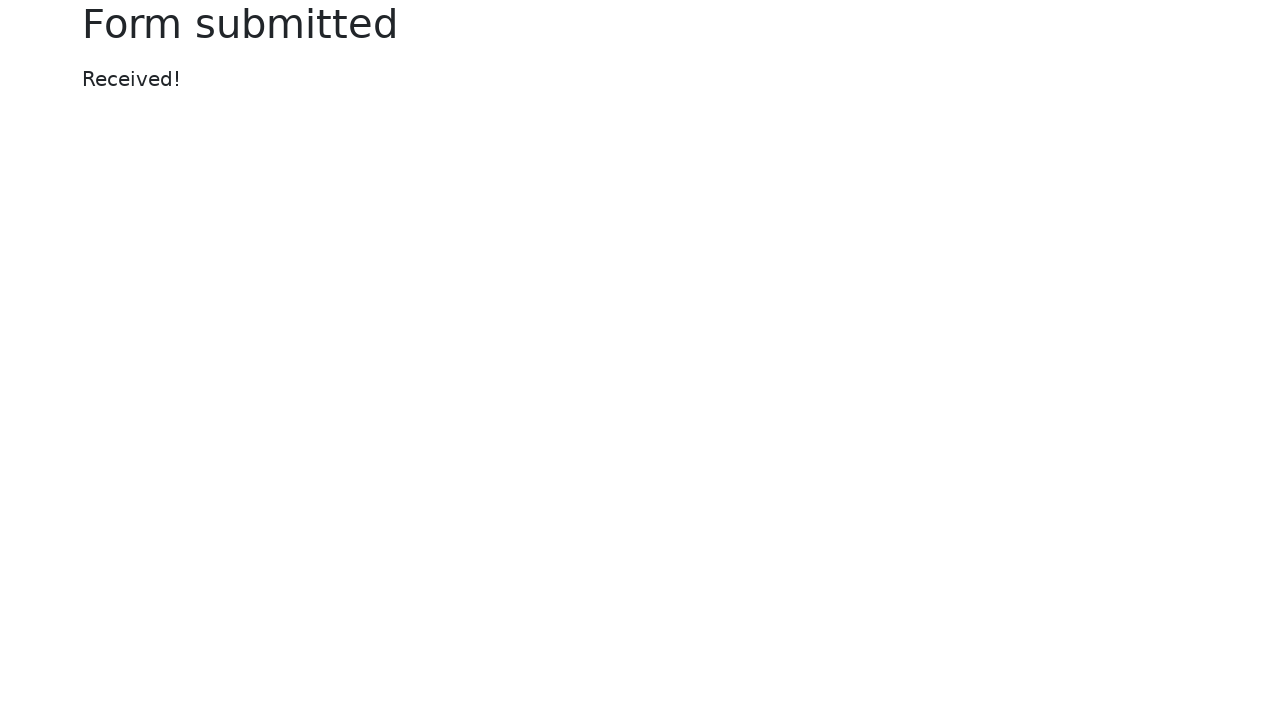

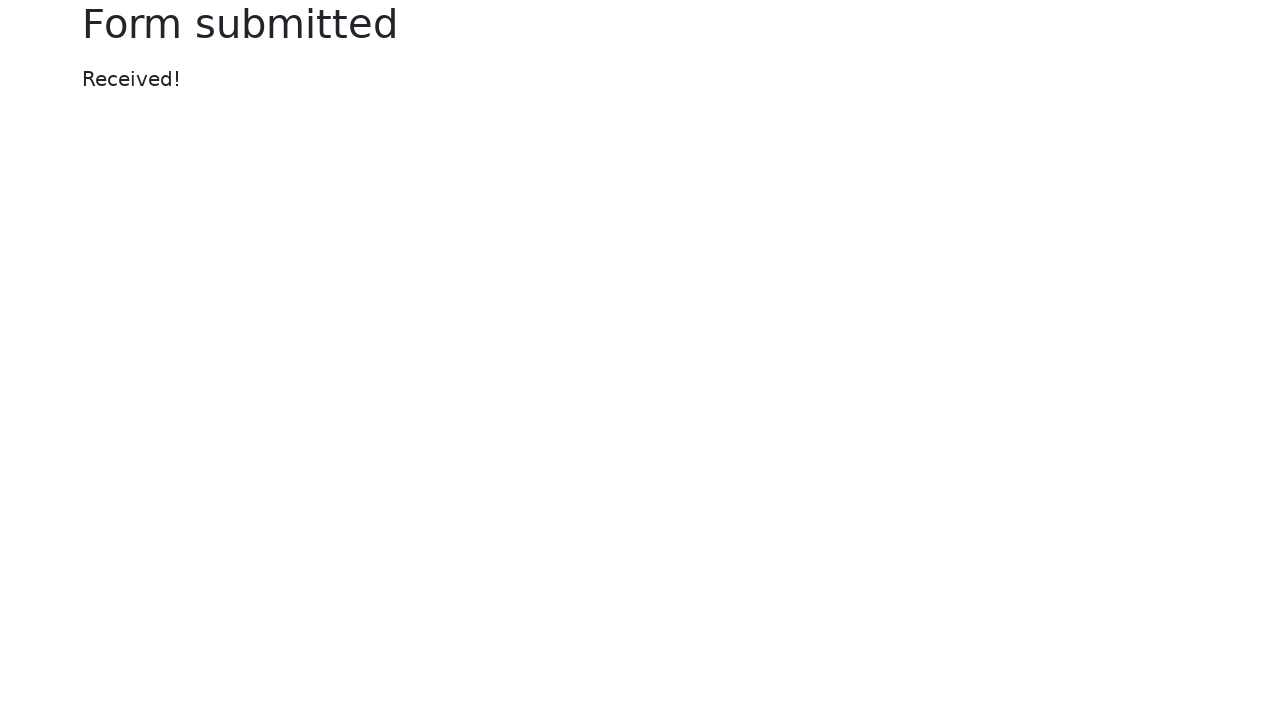